Tests window handling by clicking a link that opens in a new tab, verifying content in the new tab, then switching back to verify content in the original tab

Starting URL: https://the-internet.herokuapp.com/iframe

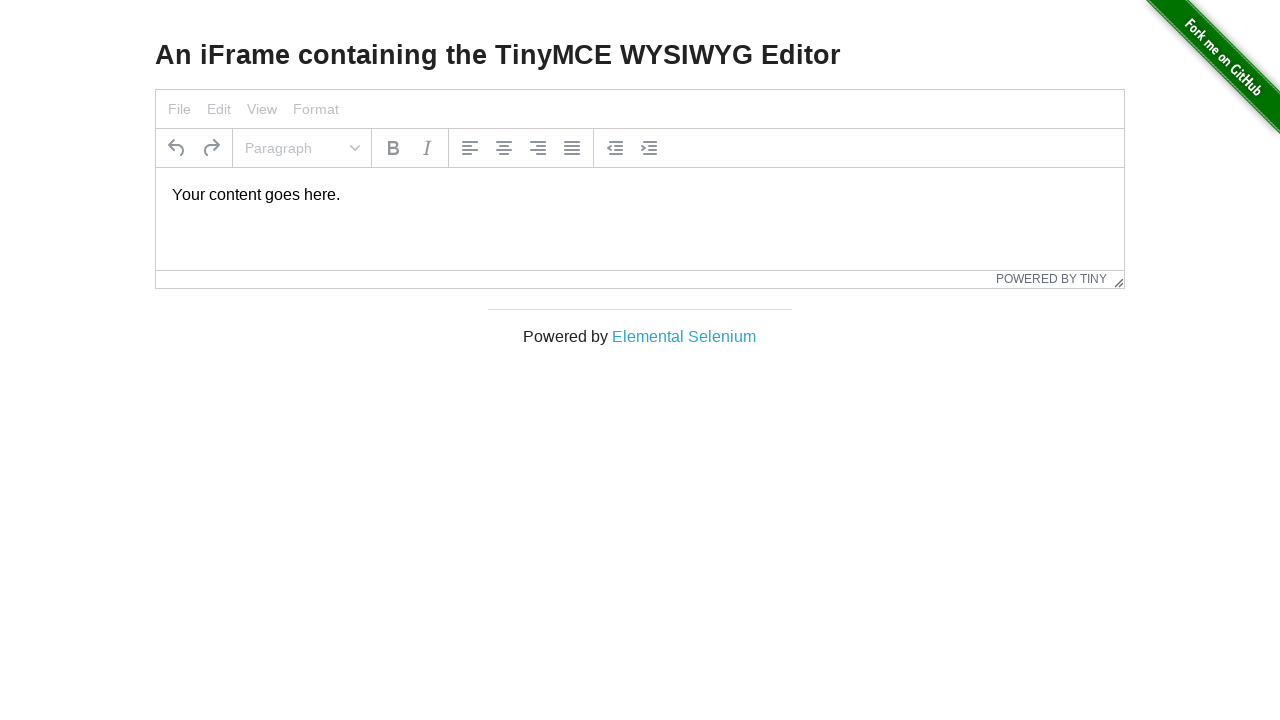

Stored original page context
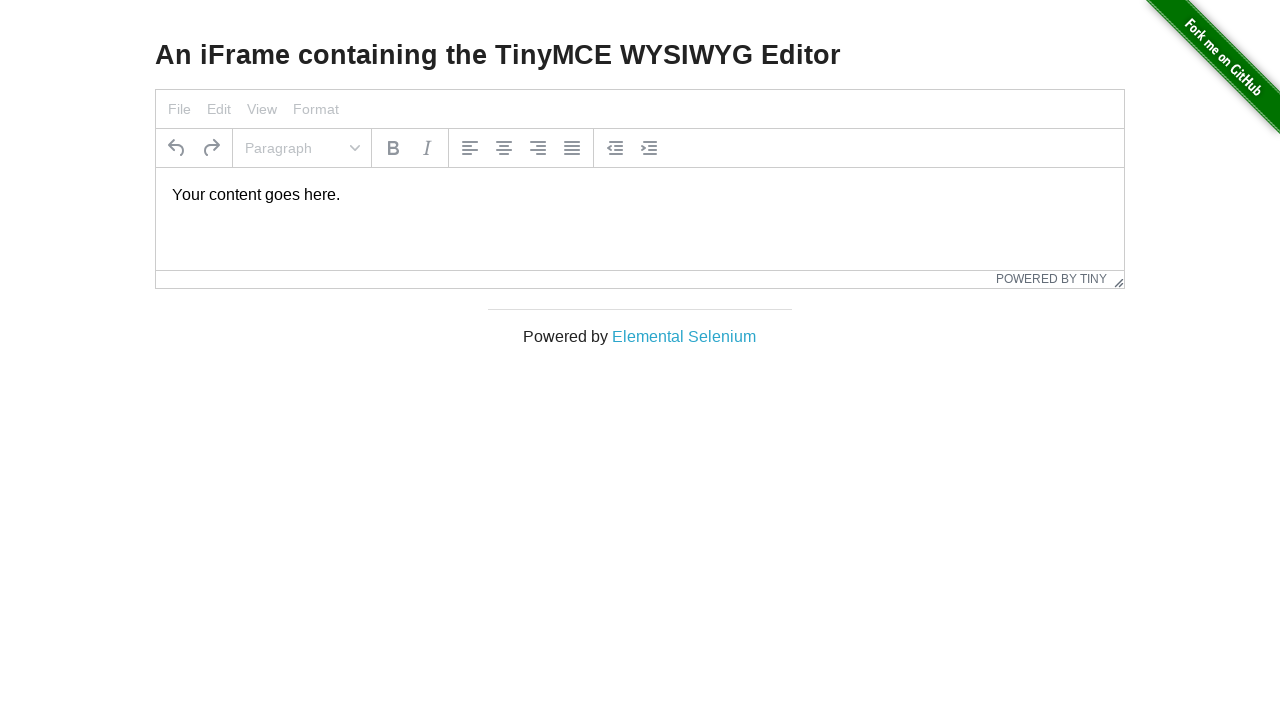

Clicked 'Elemental Selenium' link to open new tab at (684, 336) on text=Elemental Selenium
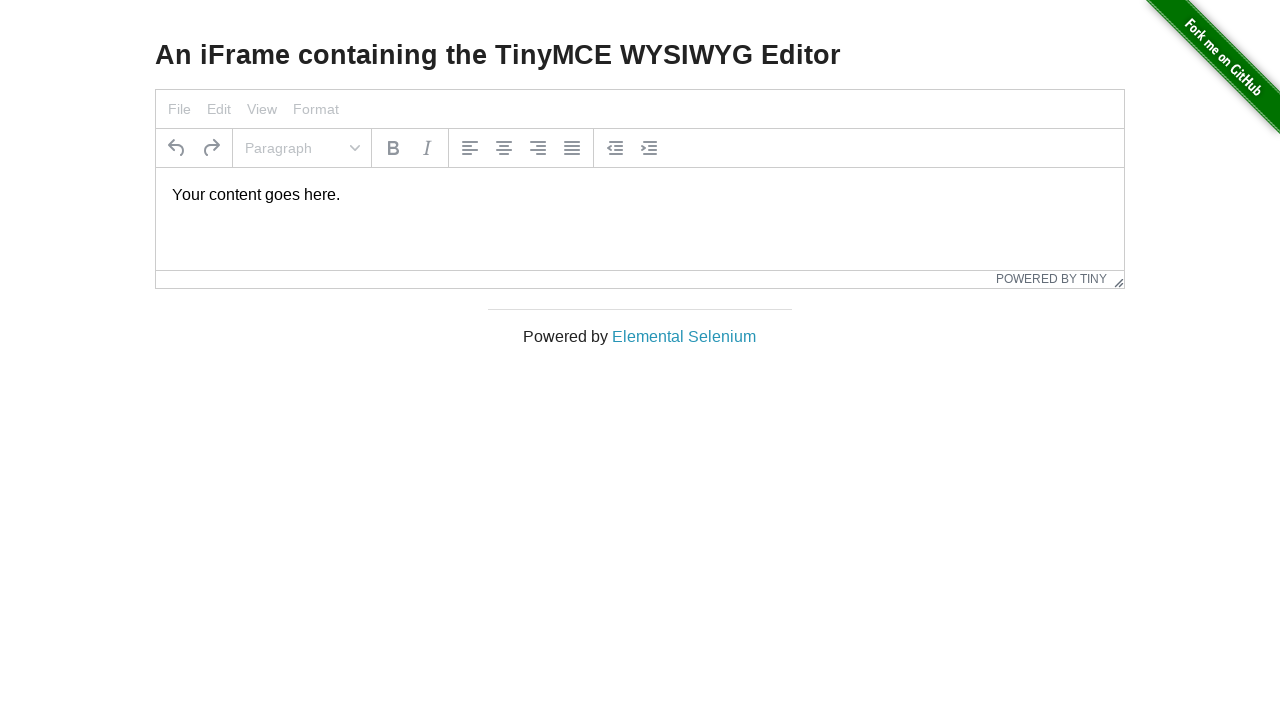

Captured new page/tab object
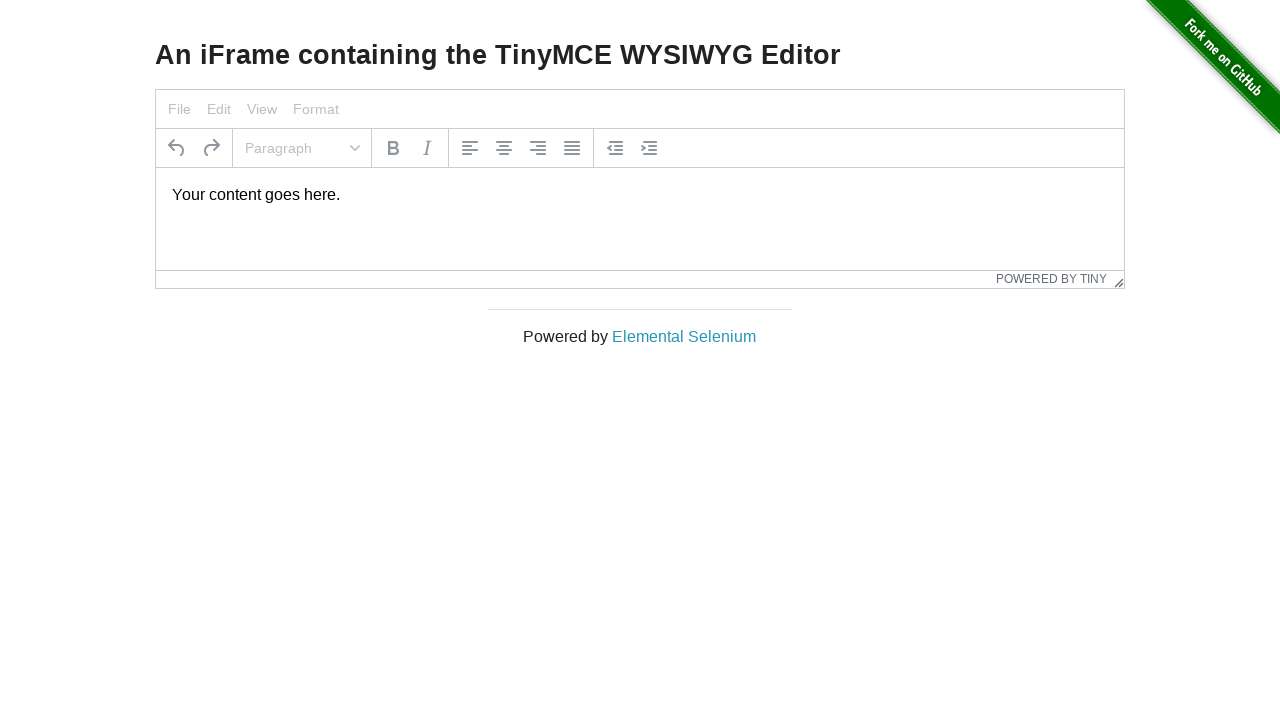

Waited for new page to load
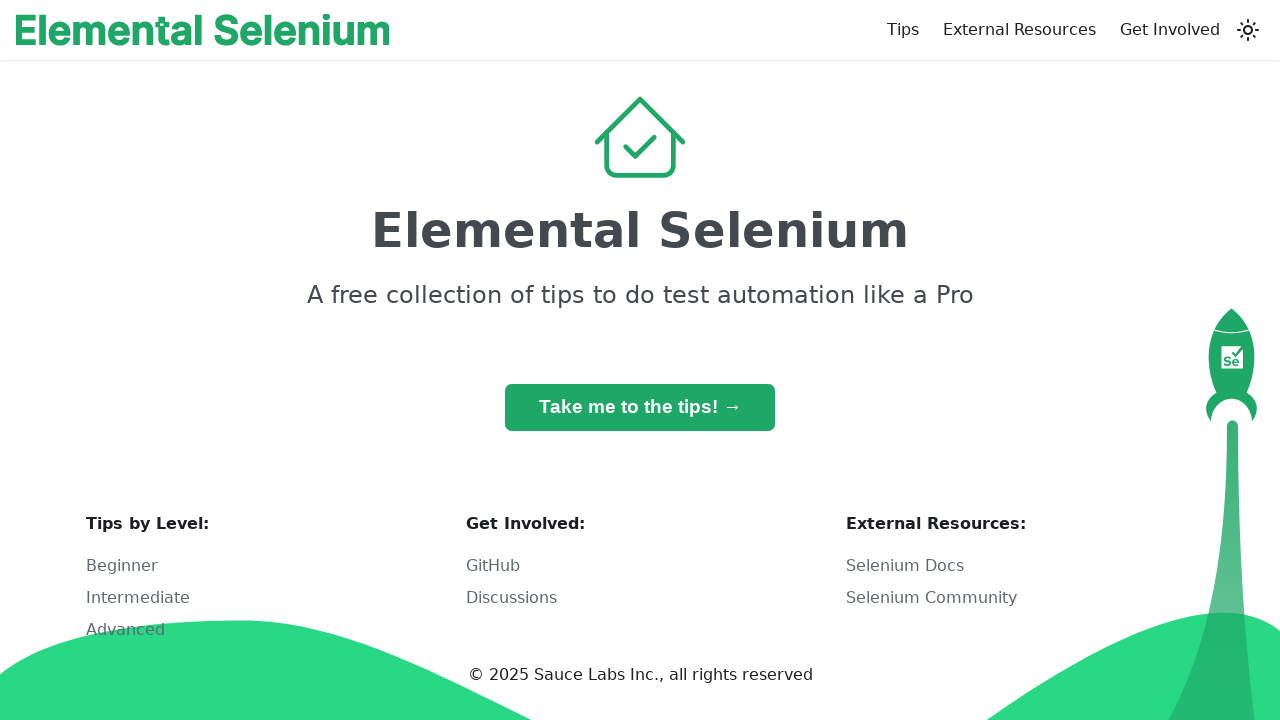

Retrieved heading text: 'Elemental Selenium'
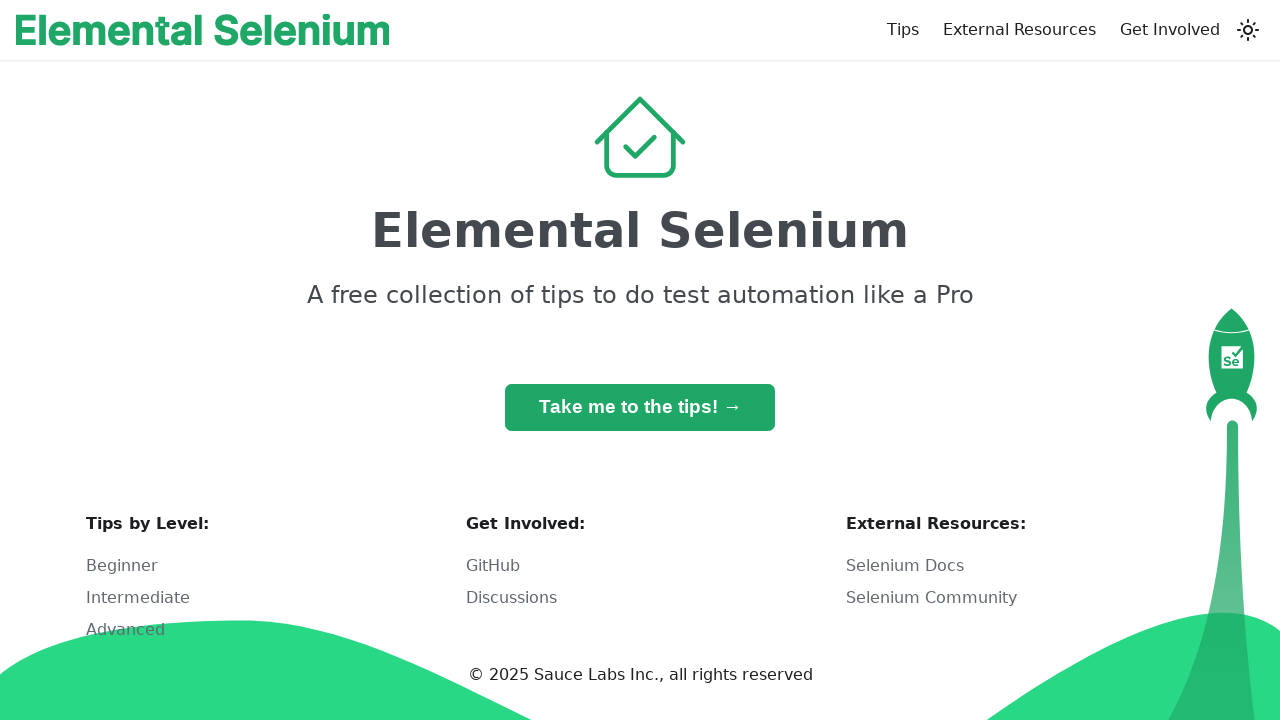

Verified heading text is 'Elemental Selenium'
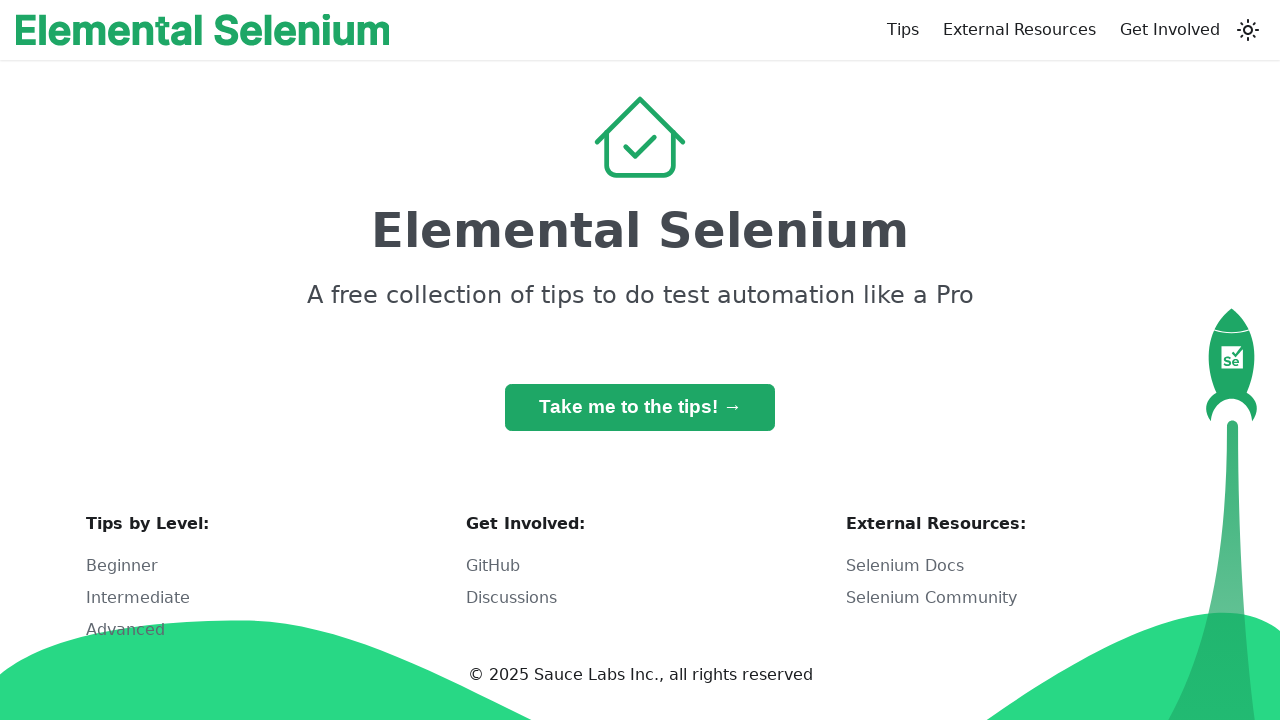

Retrieved h3 text from original page: 'An iFrame containing the TinyMCE WYSIWYG Editor'
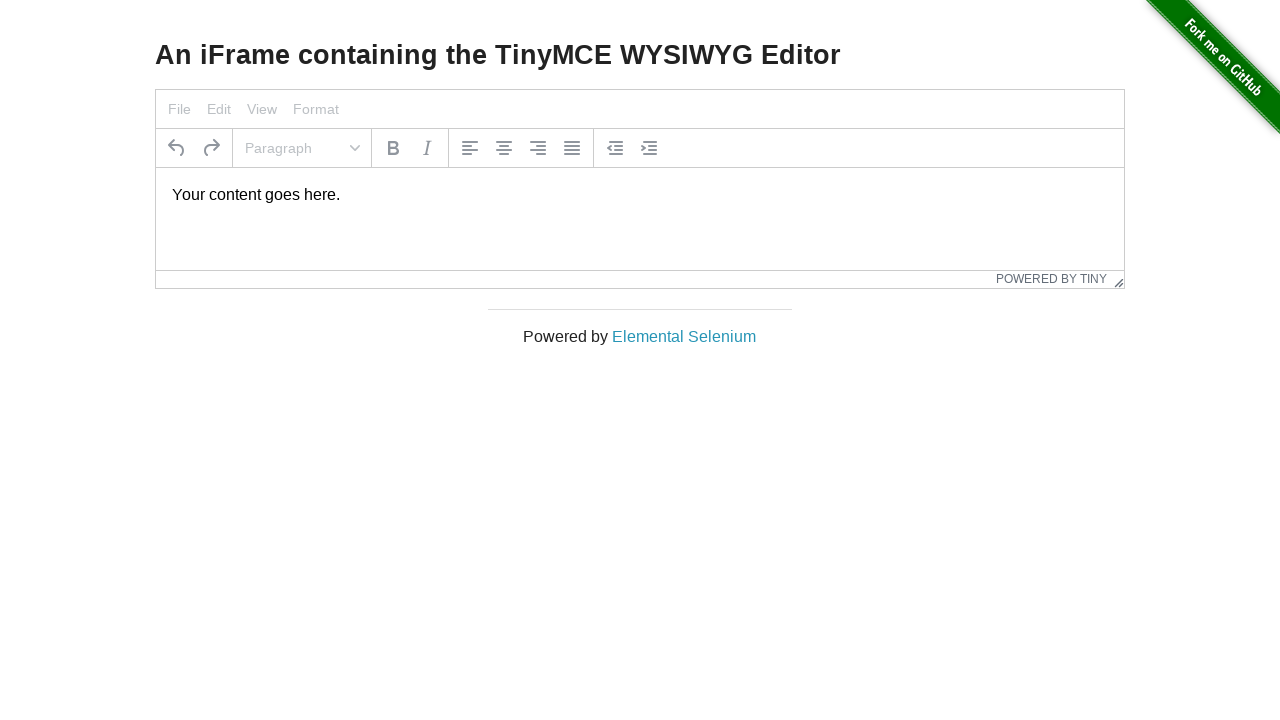

Verified h3 text is 'An iFrame containing the TinyMCE WYSIWYG Editor'
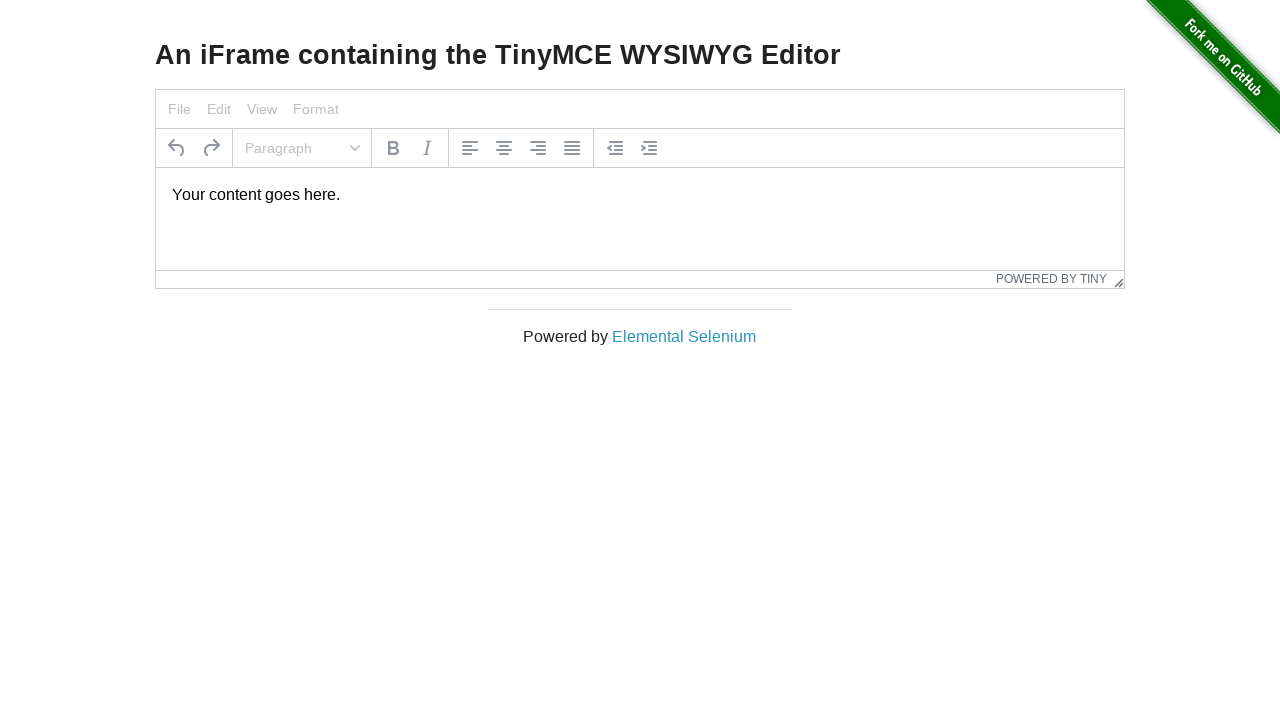

Closed the new tab
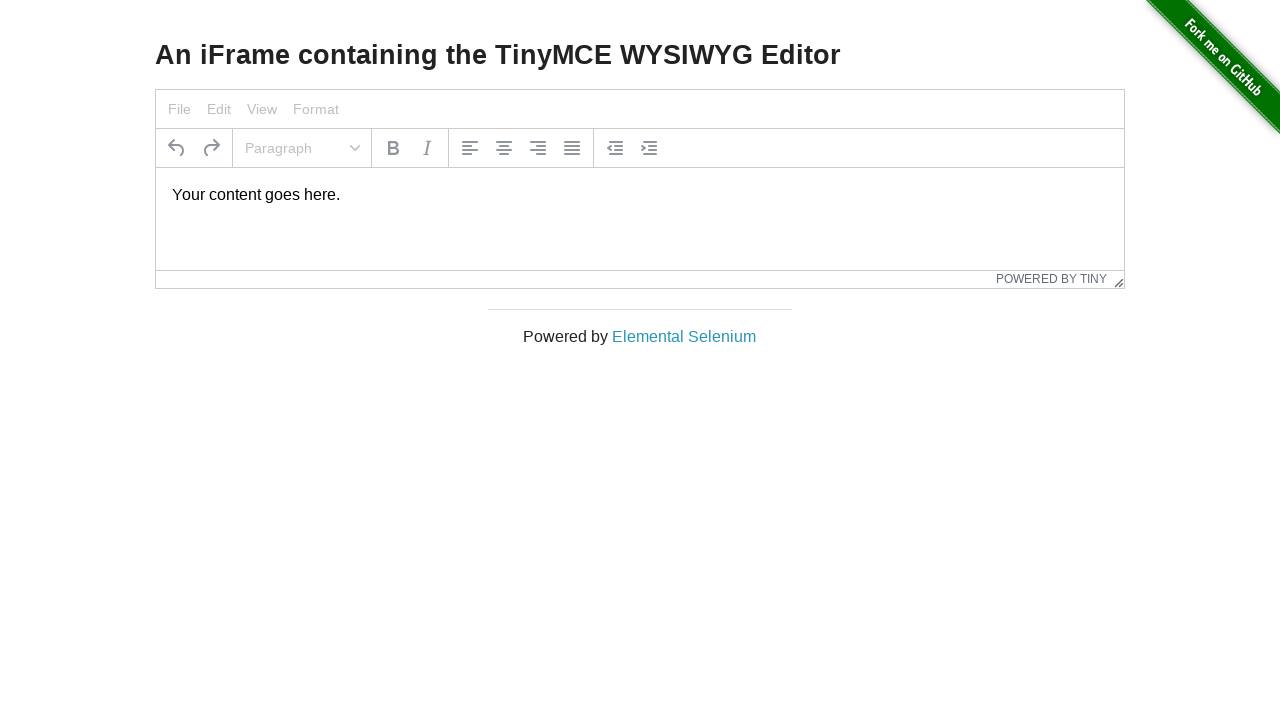

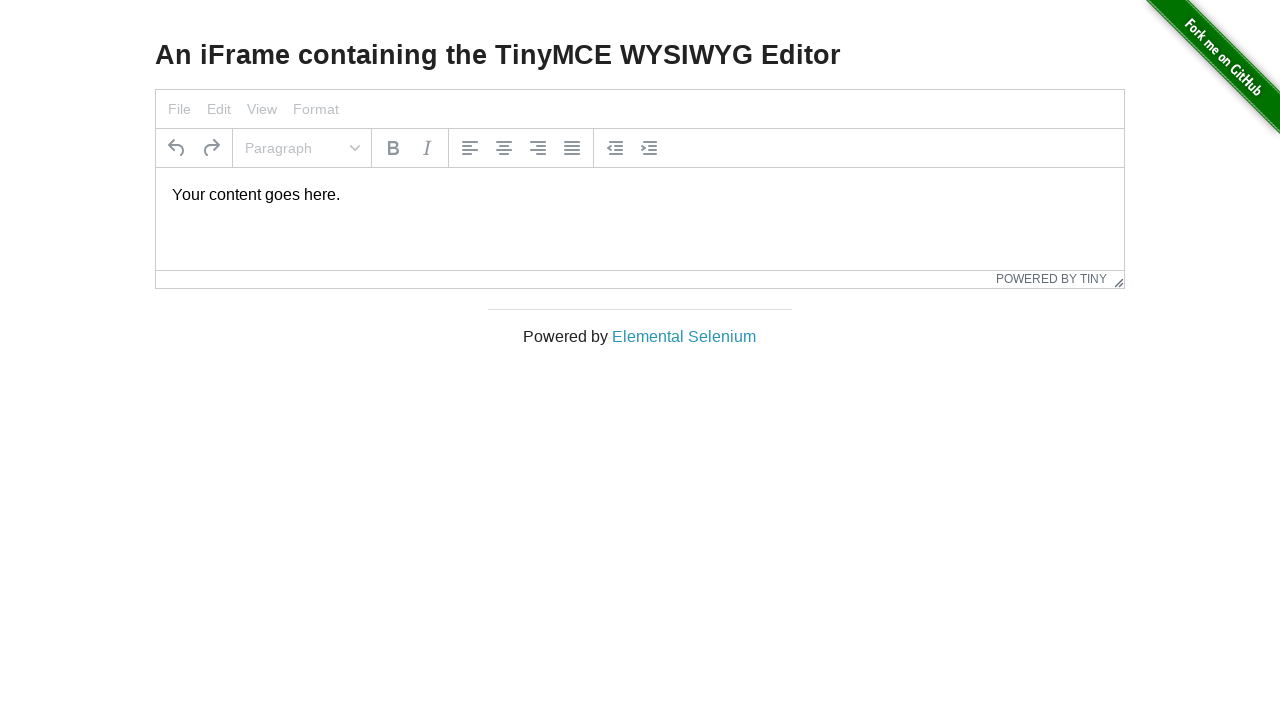